Navigates to the Burnsville municipal code page for the Signs ordinance chapter and waits for the content to load.

Starting URL: https://burnsville.municipalcodeonline.com/book?type=ordinances#name=CHAPTER_10-30_SIGNS

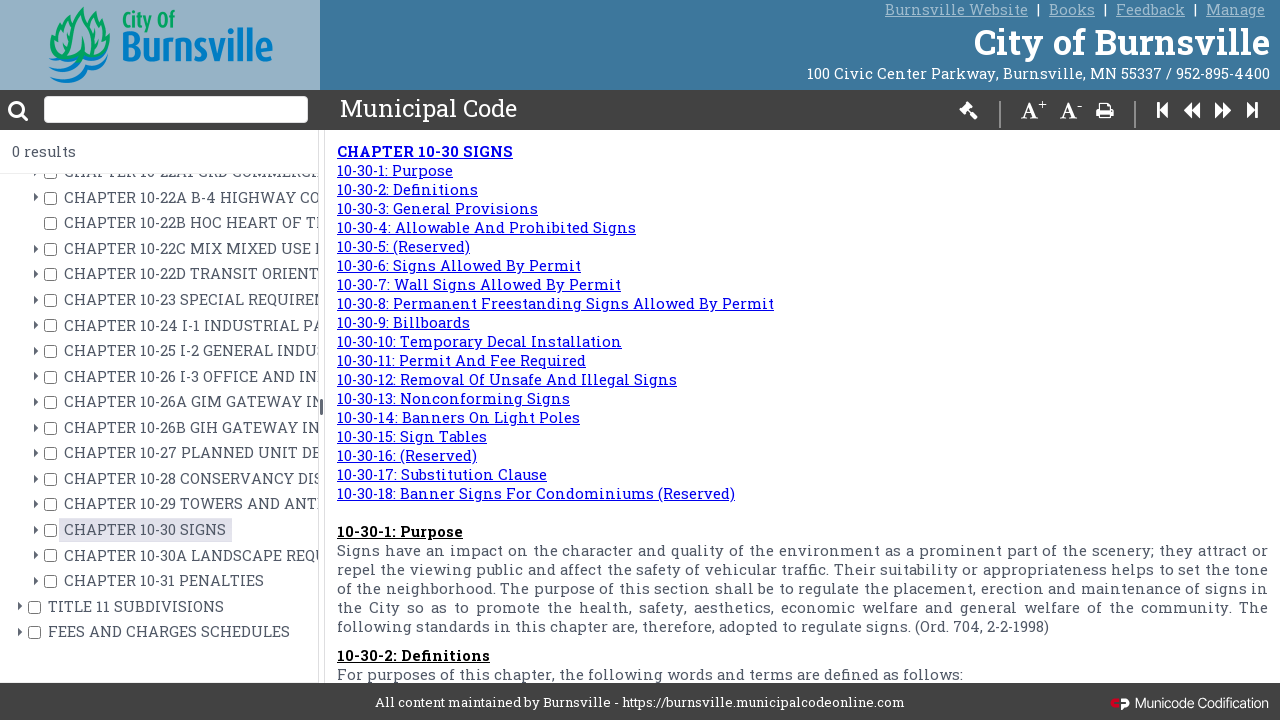

Waited 5 seconds for page content to load
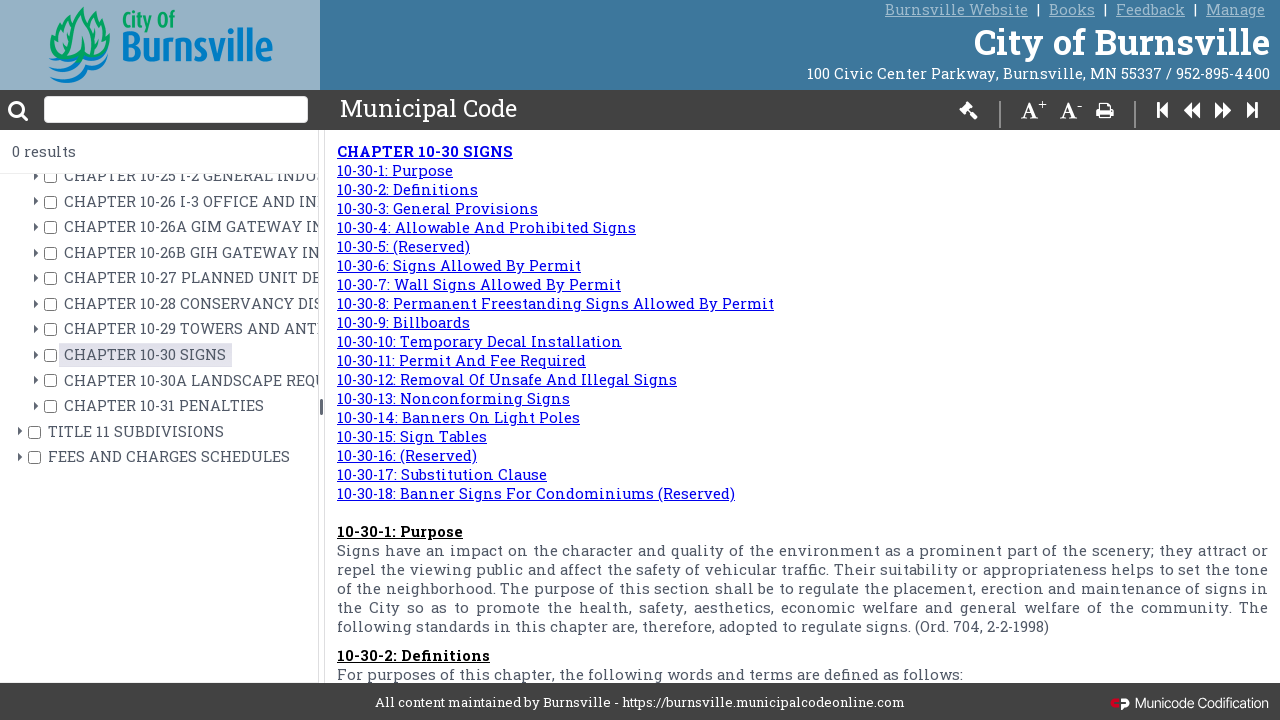

Body element loaded, page content is present
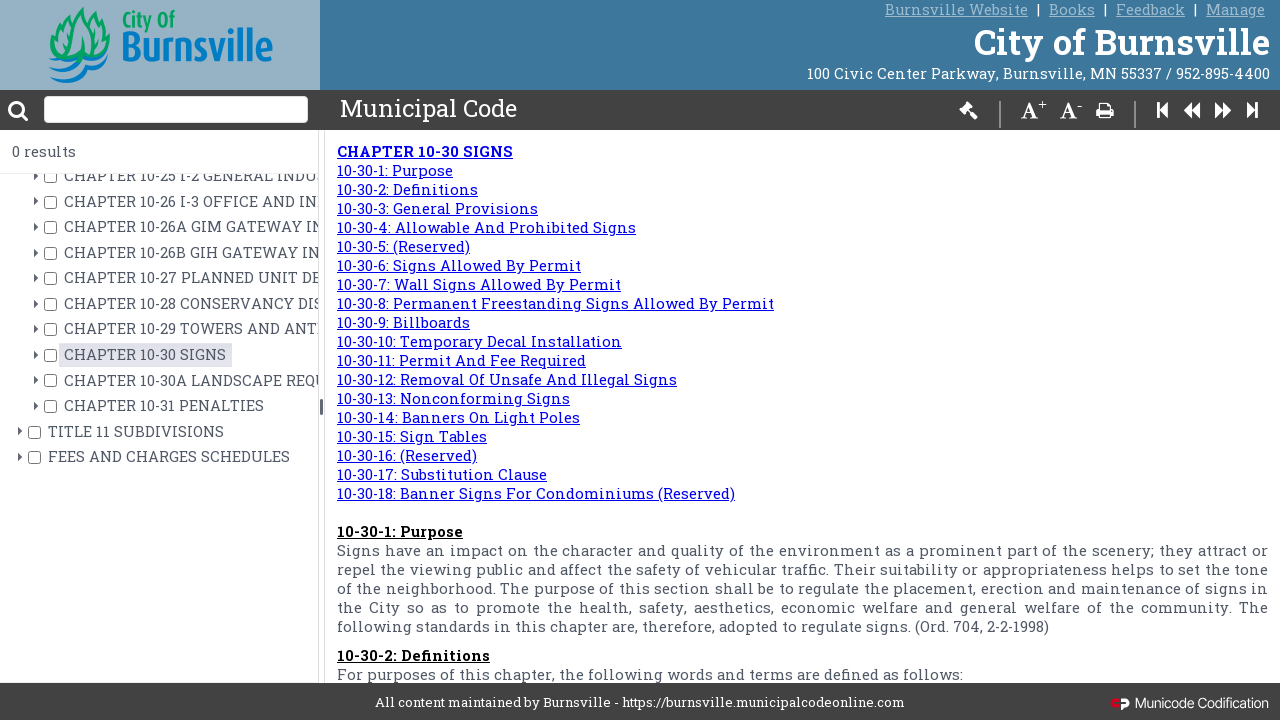

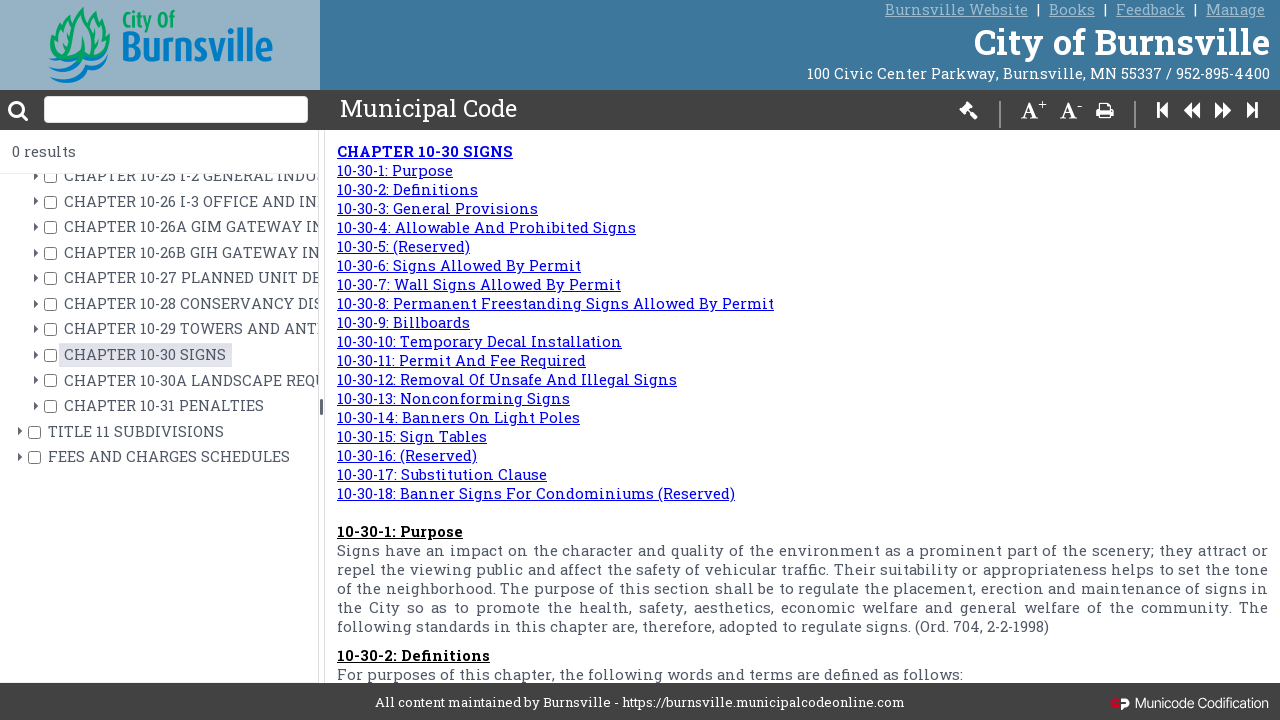